Tests job search functionality by searching for jobs, filtering by job type checkboxes, and displaying the job listings

Starting URL: https://alchemy.hguy.co/jobs/jobs/

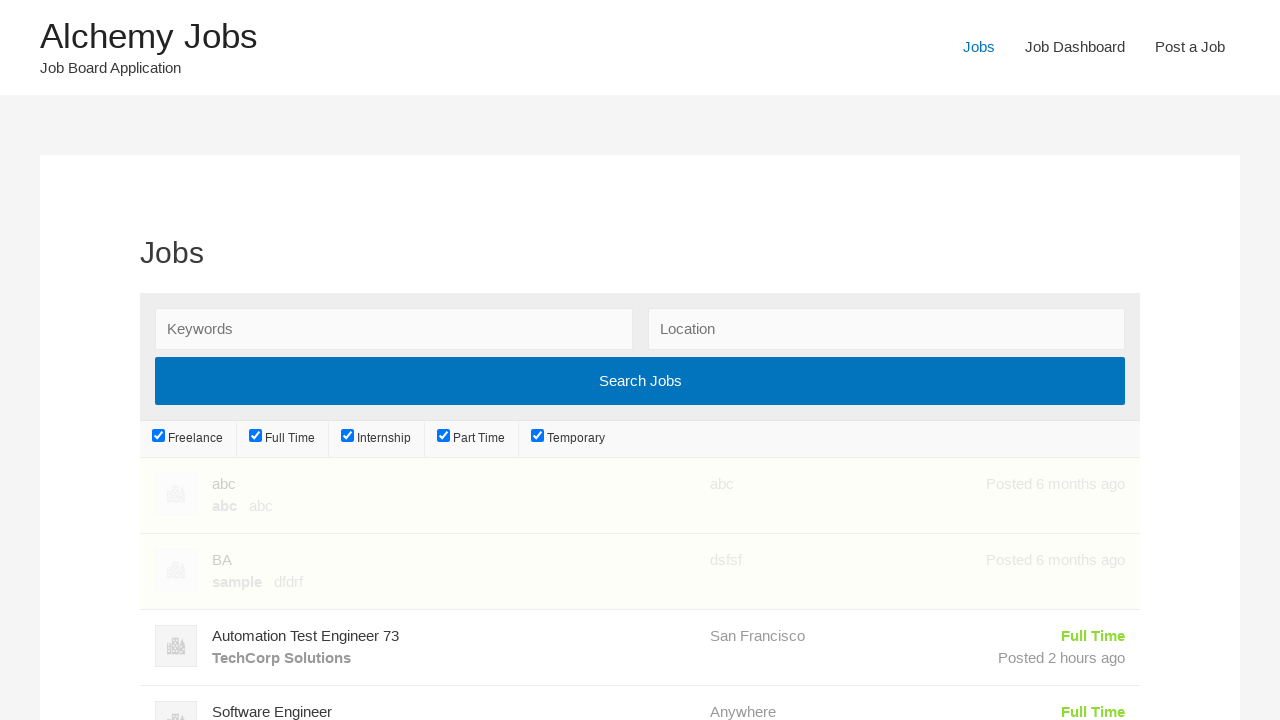

Filled search keywords field with 'Software Engineer' on #search_keywords
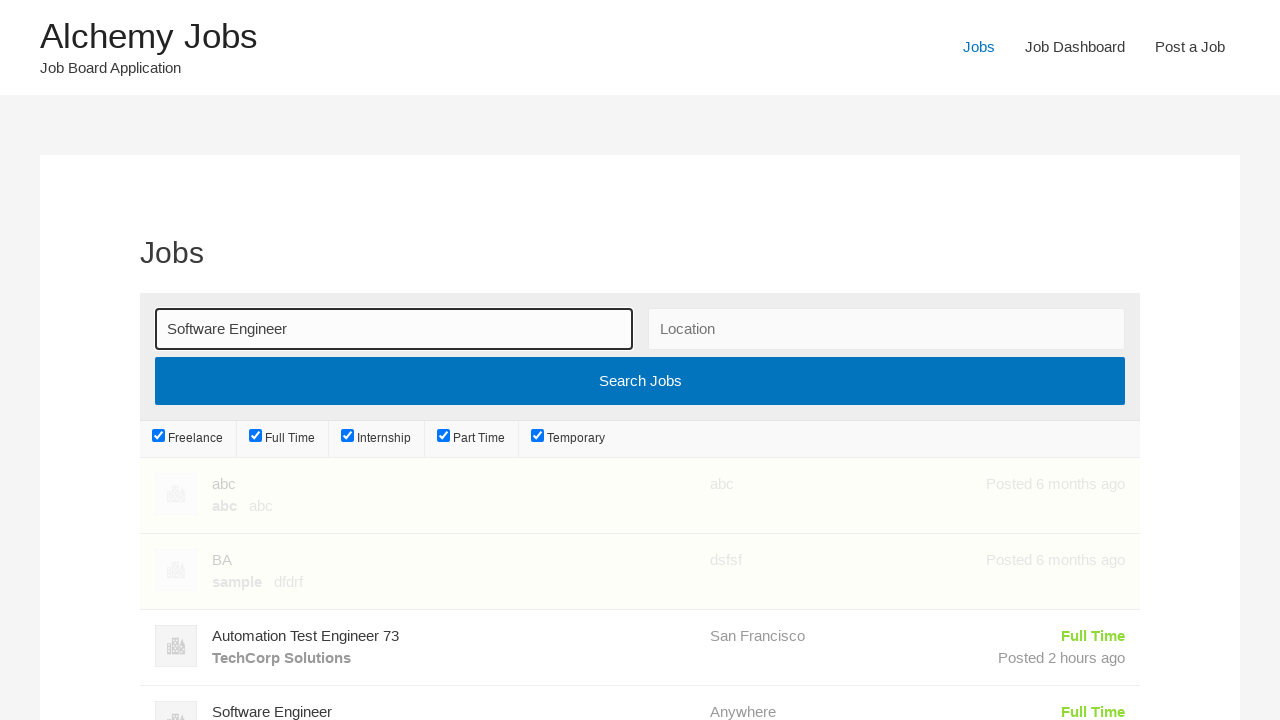

Checked freelance job type filter on #job_type_freelance
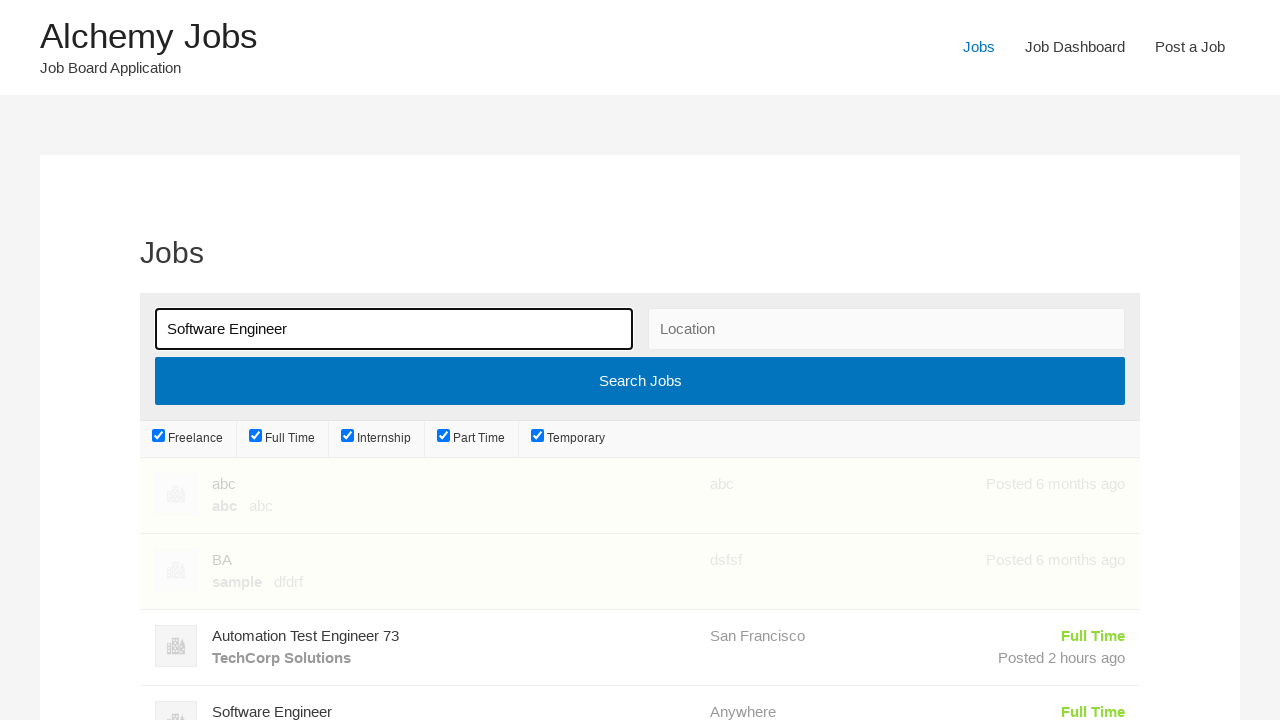

Checked internship job type filter on #job_type_internship
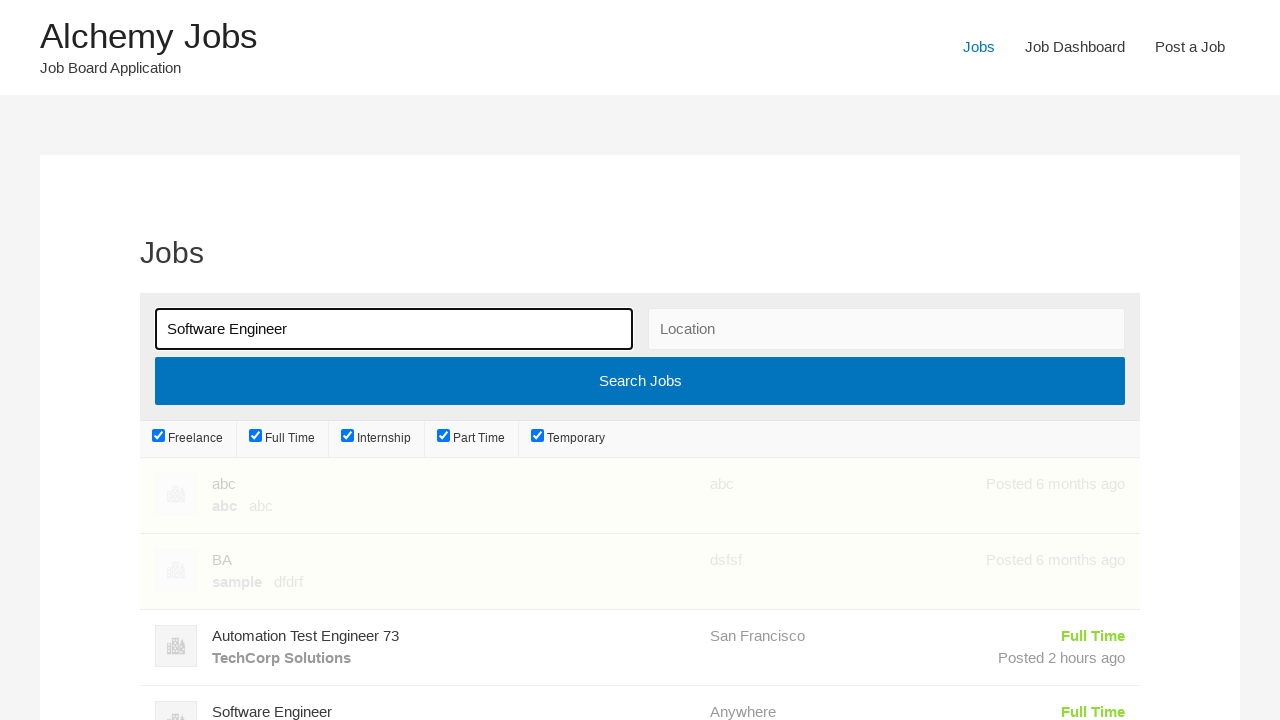

Checked part-time job type filter on #job_type_part-time
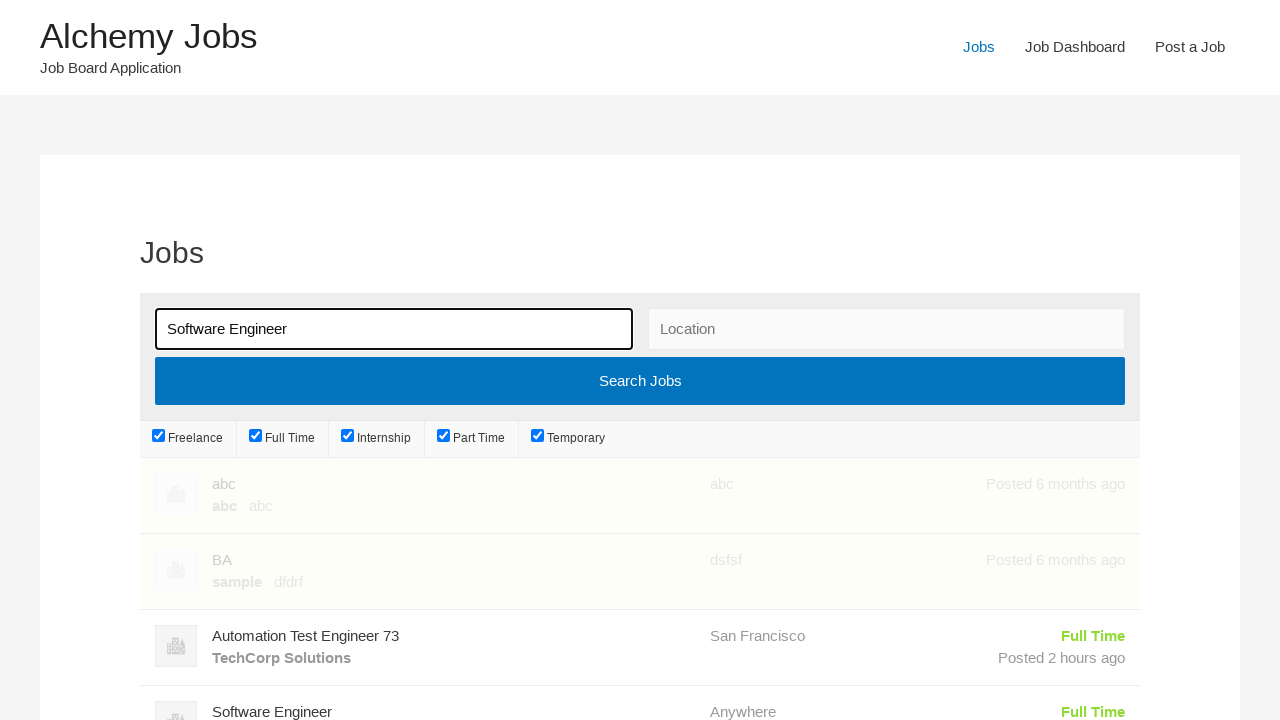

Checked temporary job type filter on #job_type_temporary
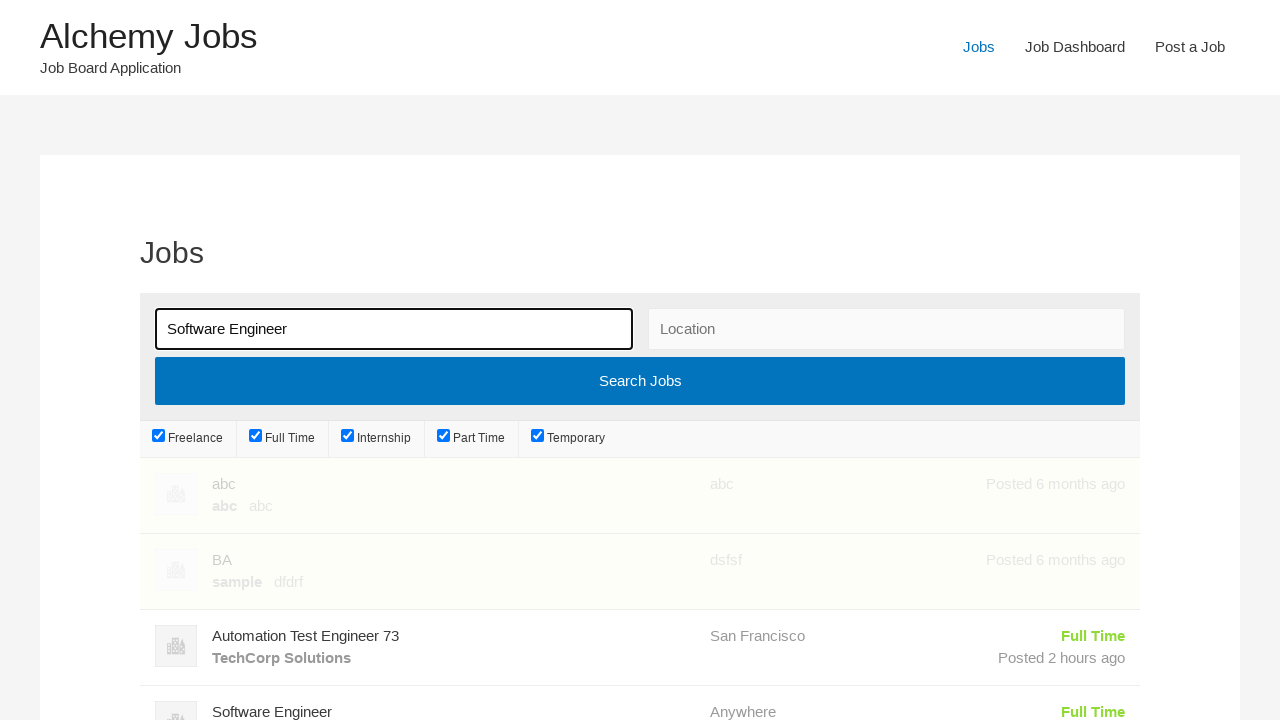

Job listings loaded successfully
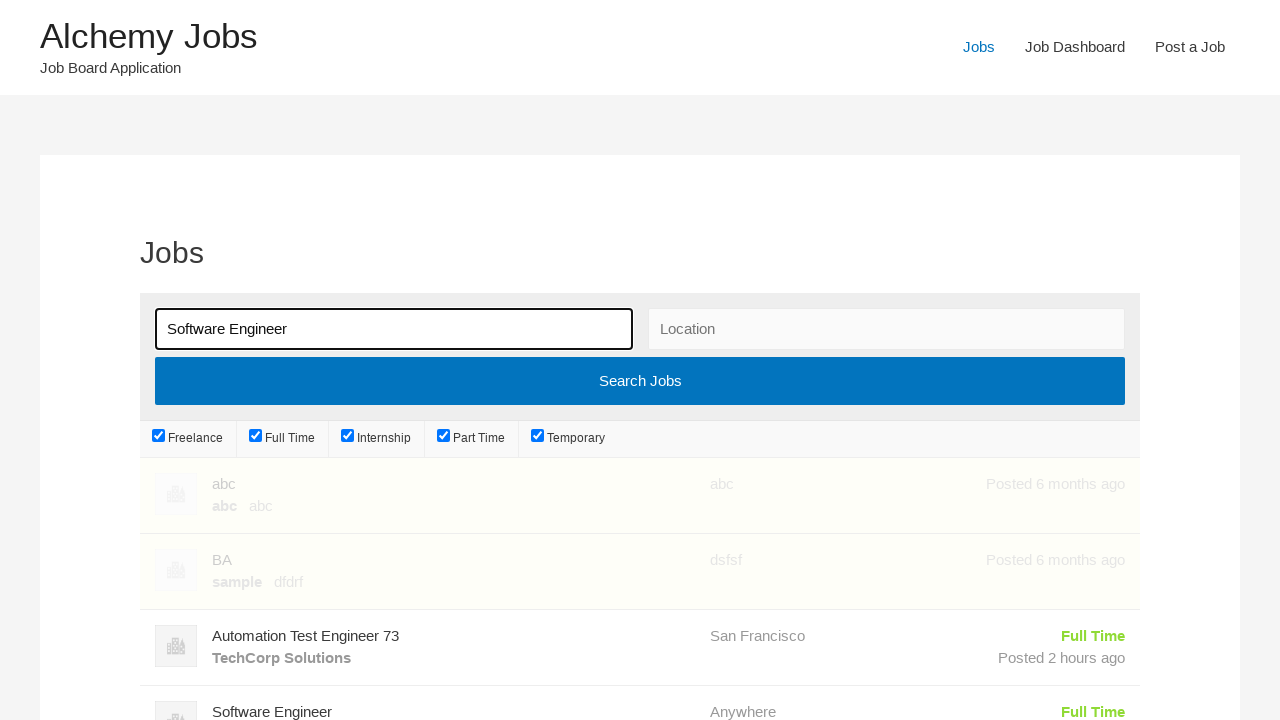

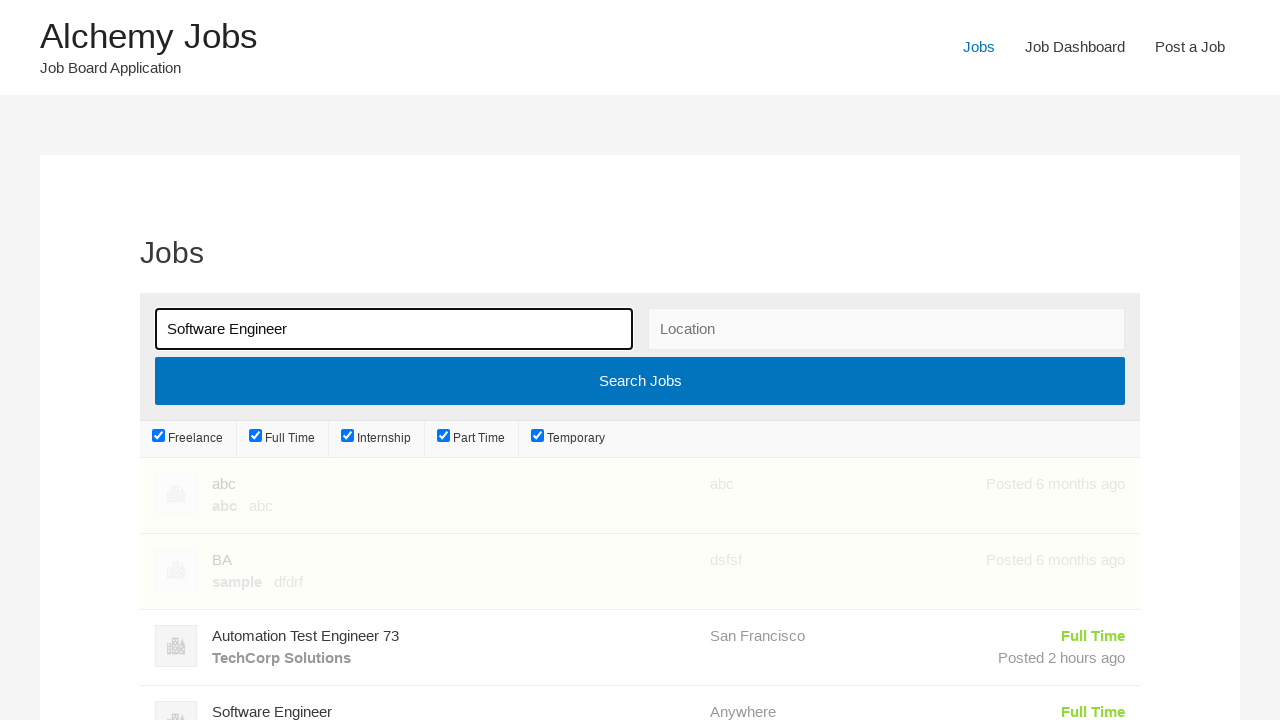